Tests basic UI elements interaction by filling a text field and clicking a button on a sample testing site

Starting URL: https://artoftesting.com/samplesiteforselenium

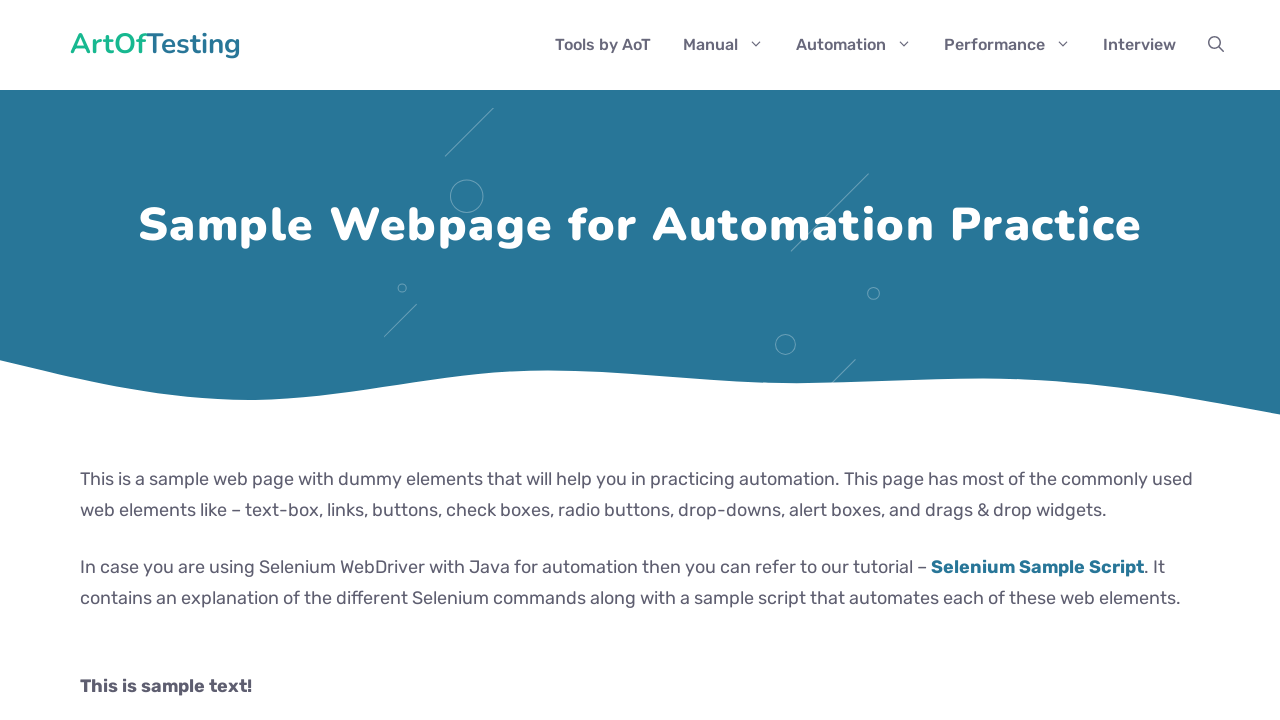

Filled text field with 'Selenium' on #fname
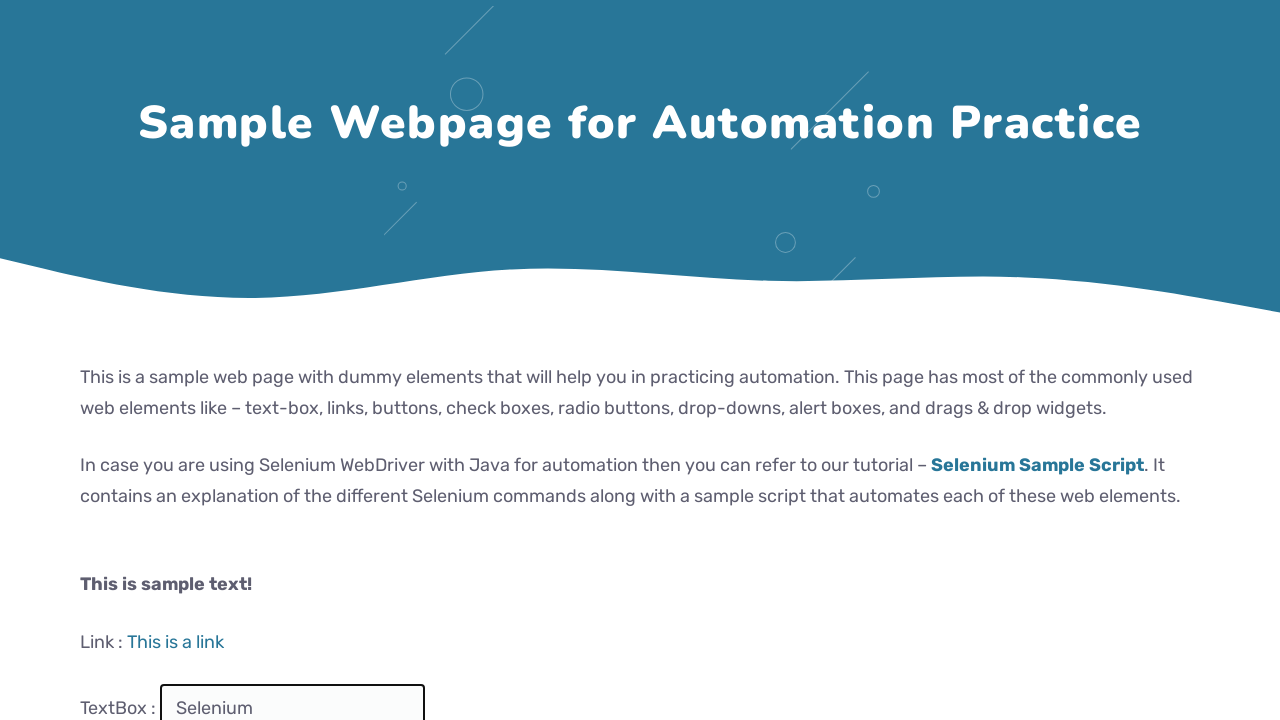

Clicked the button at (202, 360) on #idOfButton
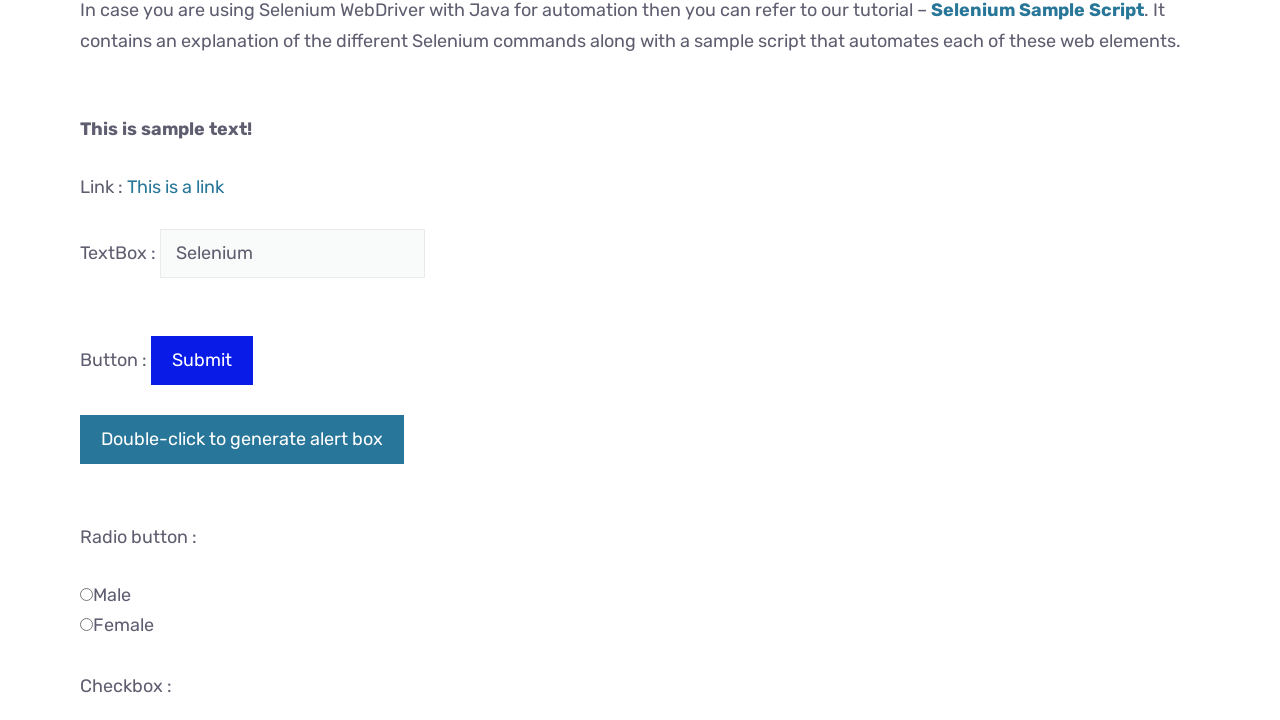

Verified button is still visible after interaction
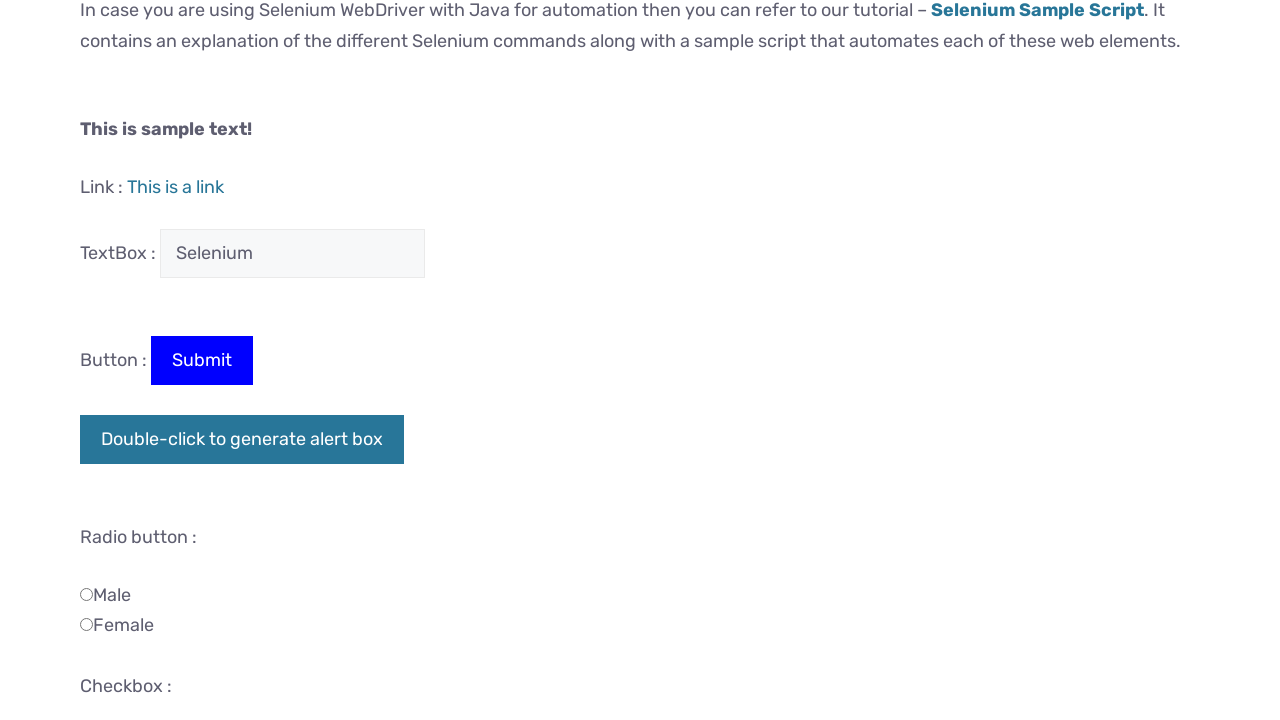

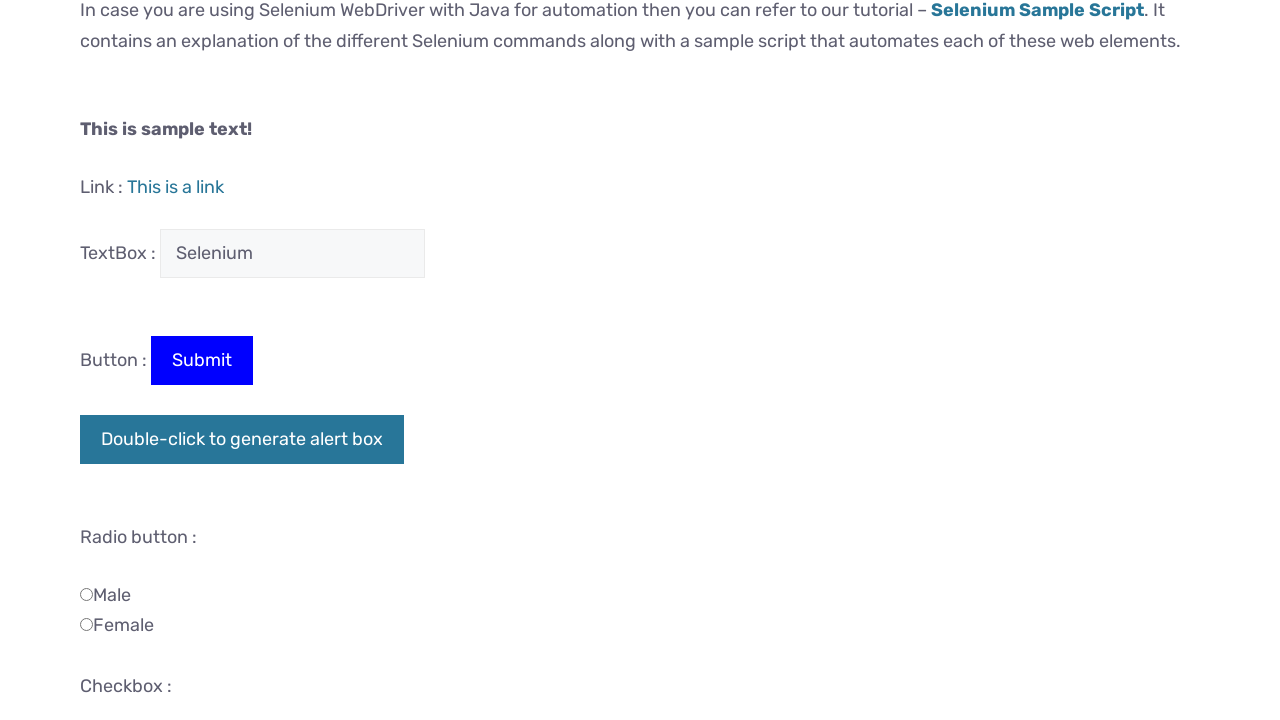